Tests input field functionality by entering a numeric value into a number input field

Starting URL: https://the-internet.herokuapp.com/inputs

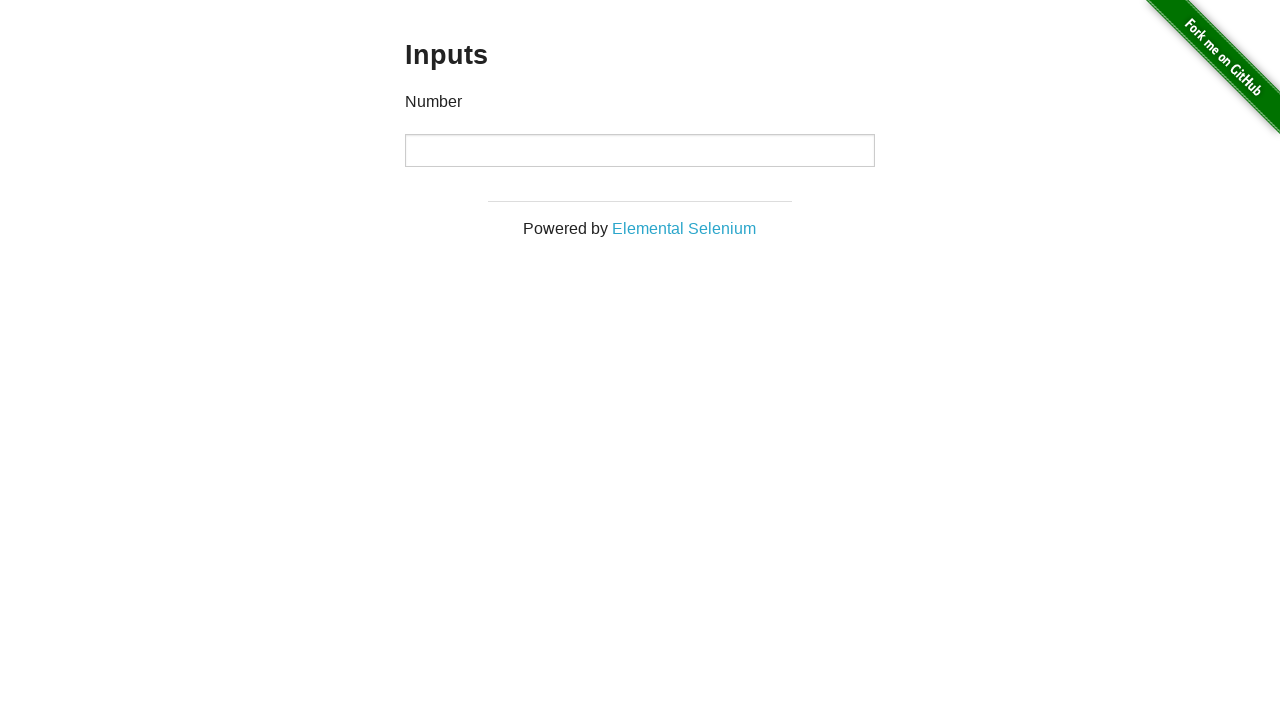

Filled number input field with value '1234' on input[type='number']
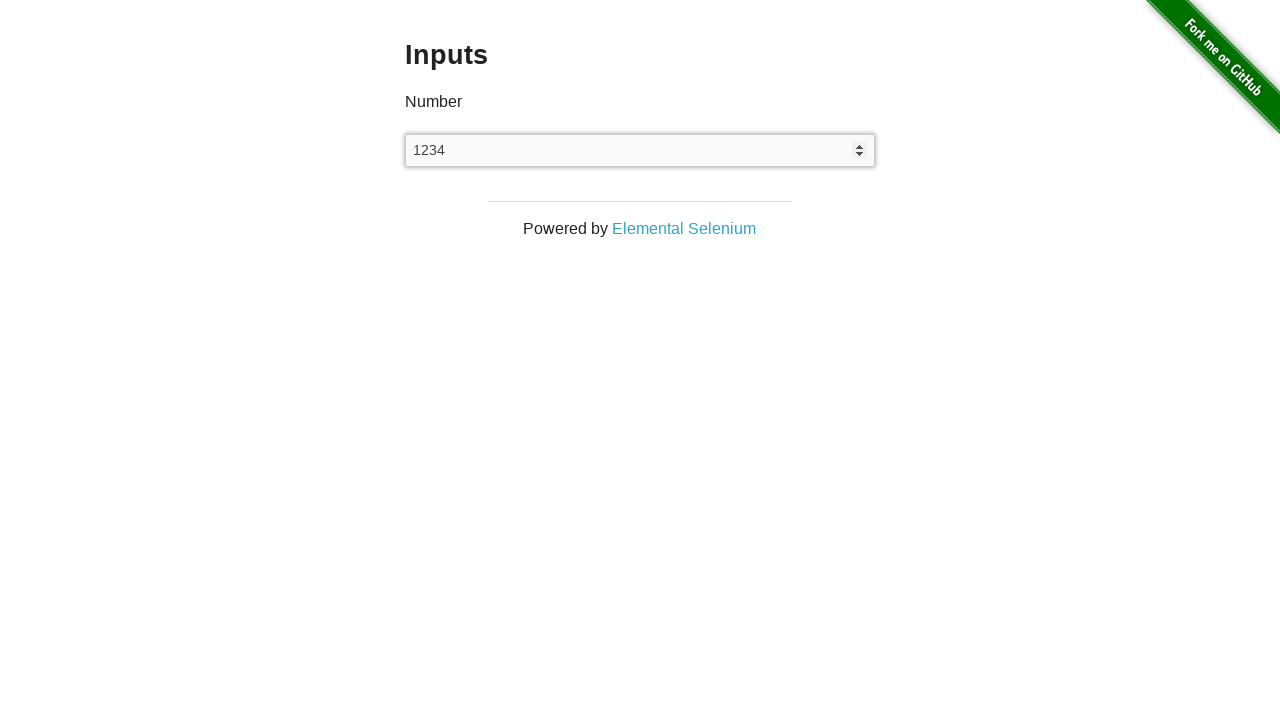

Waited 1 second for input processing
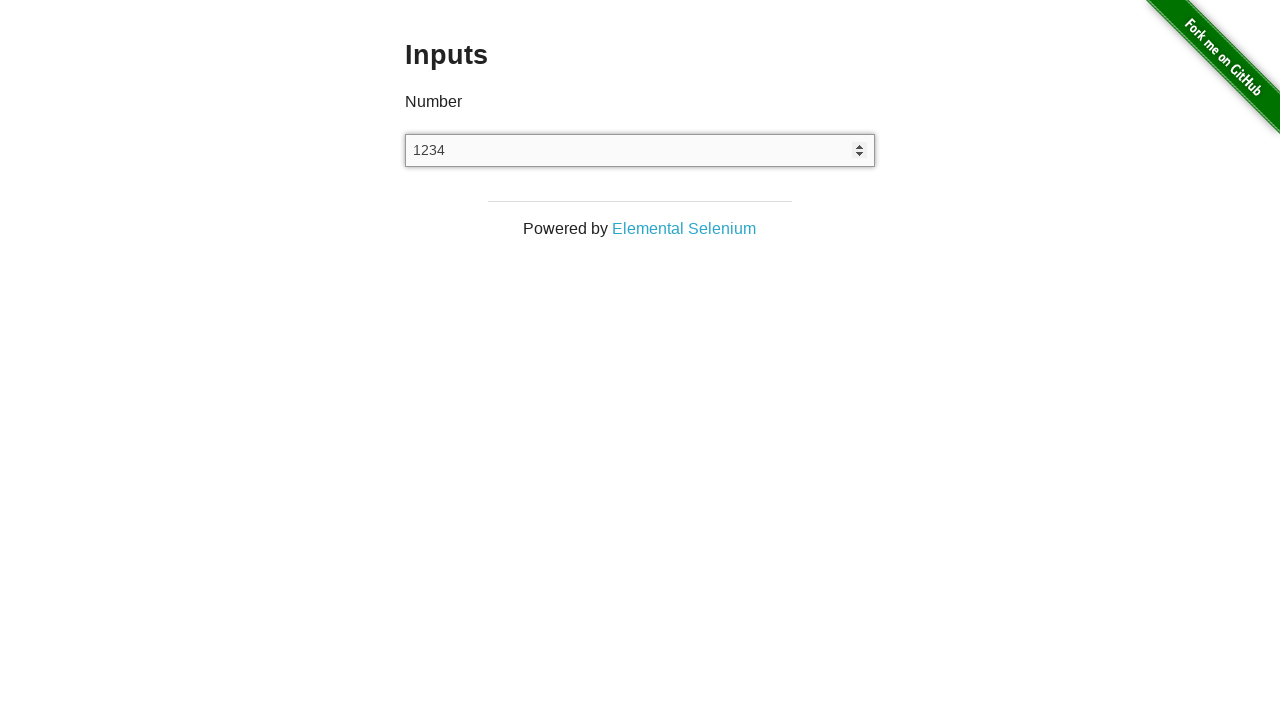

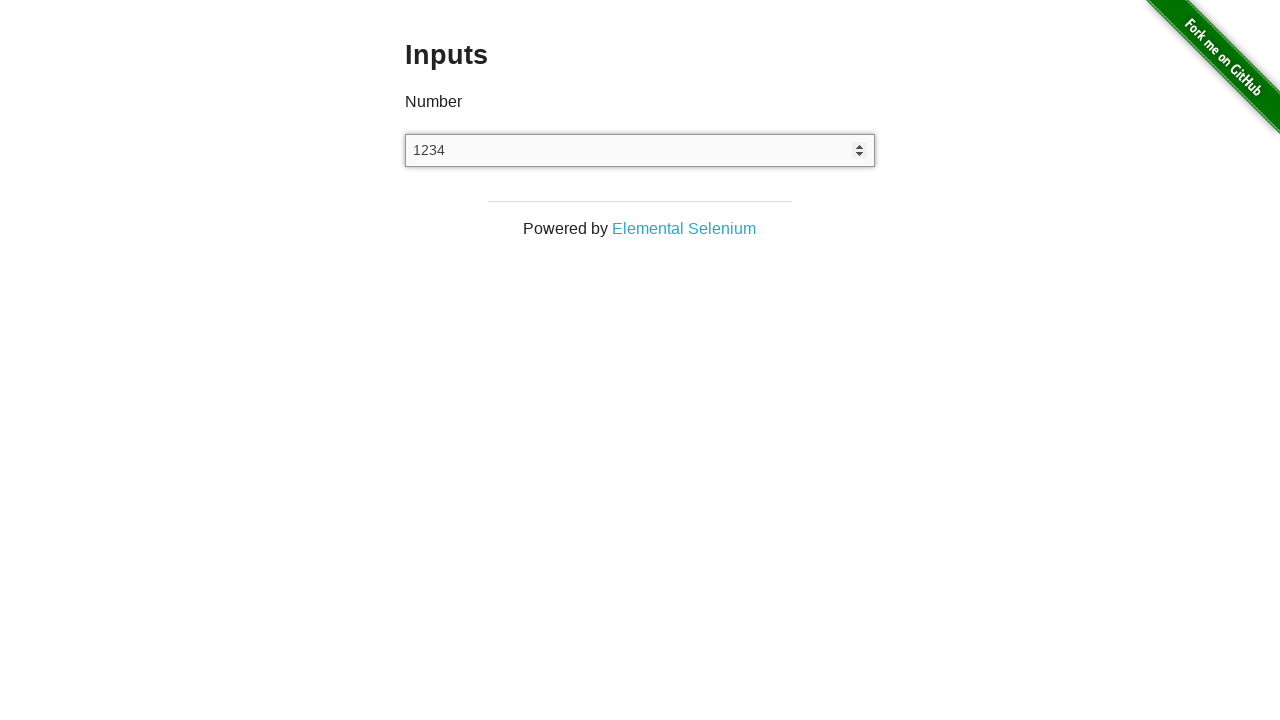